Navigates to Ynet news website

Starting URL: http://www.ynet.co.il

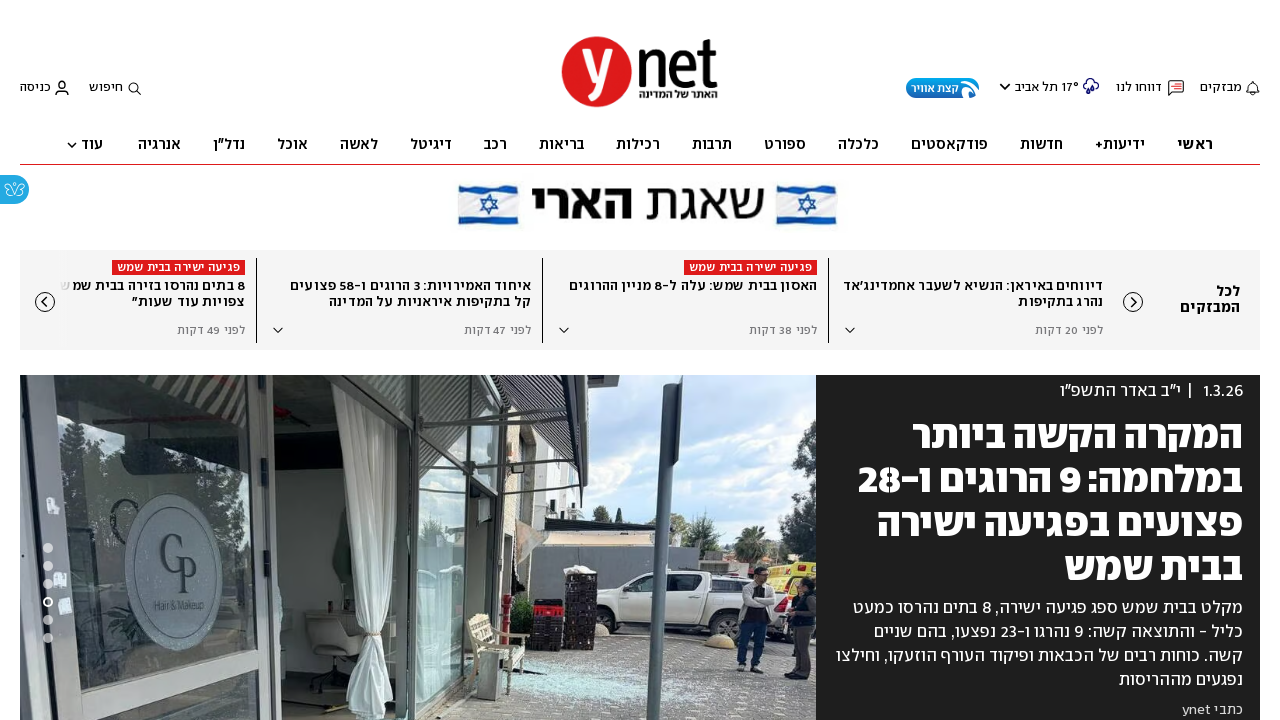

Waited for Ynet website to load DOM content
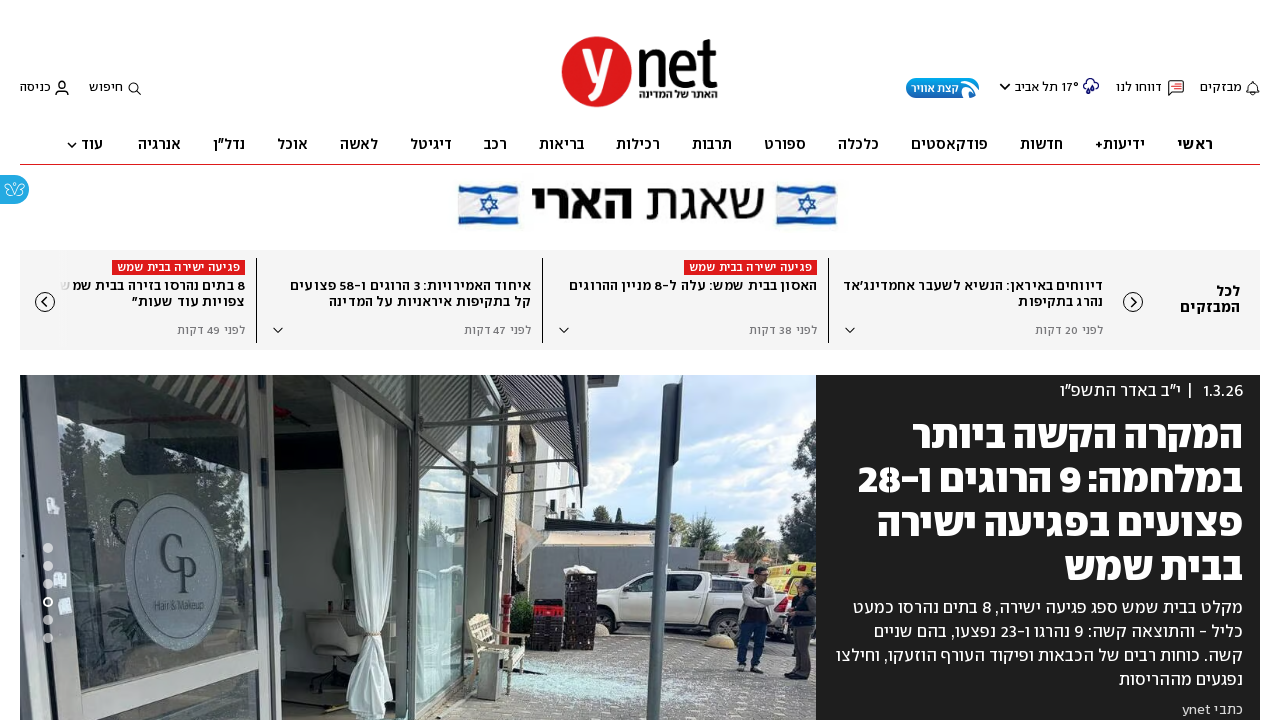

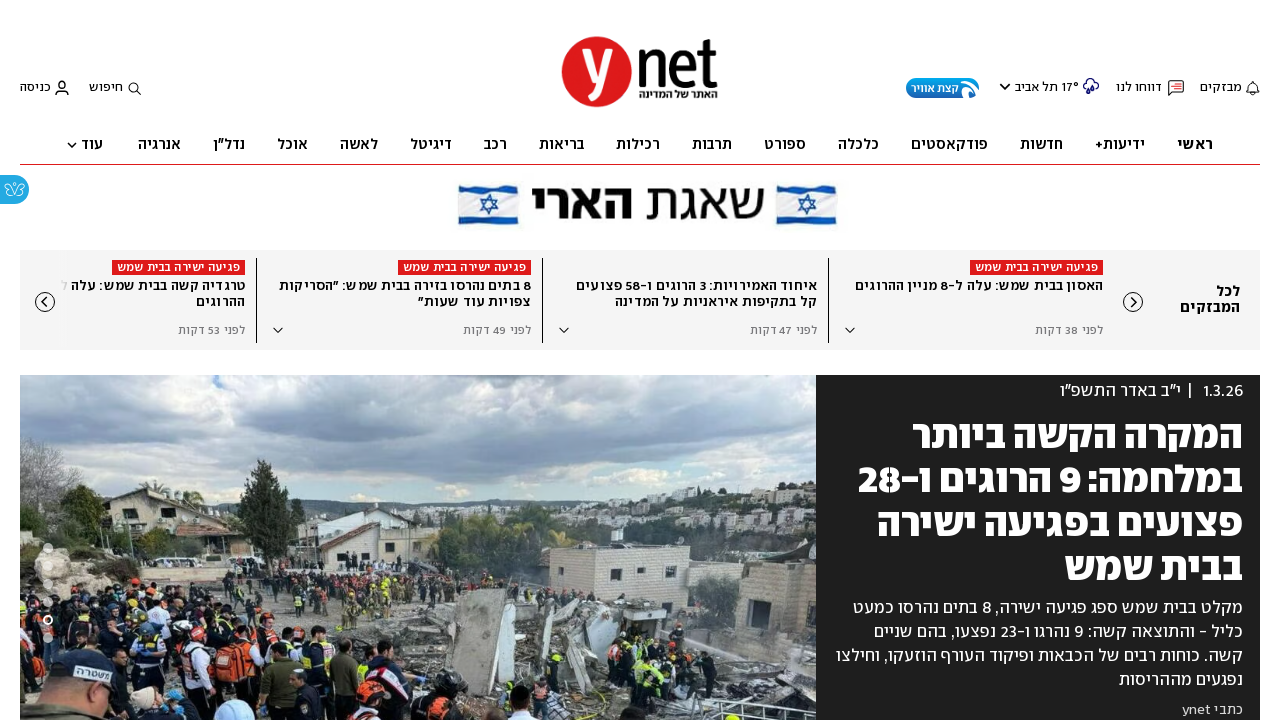